Tests drag and drop functionality by dragging the "Drag me" element onto the "Drop here" target area and verifying the text changes to "Dropped!"

Starting URL: https://demoqa.com/droppable

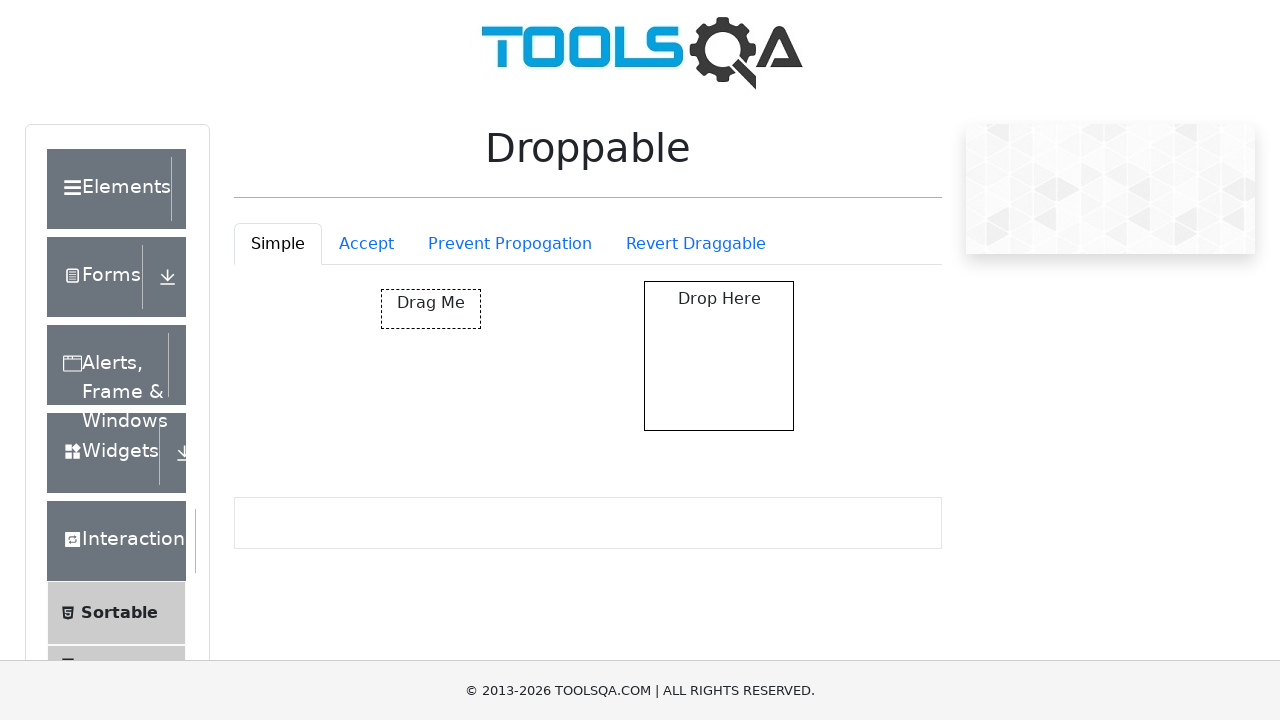

Located the 'Drag me' element
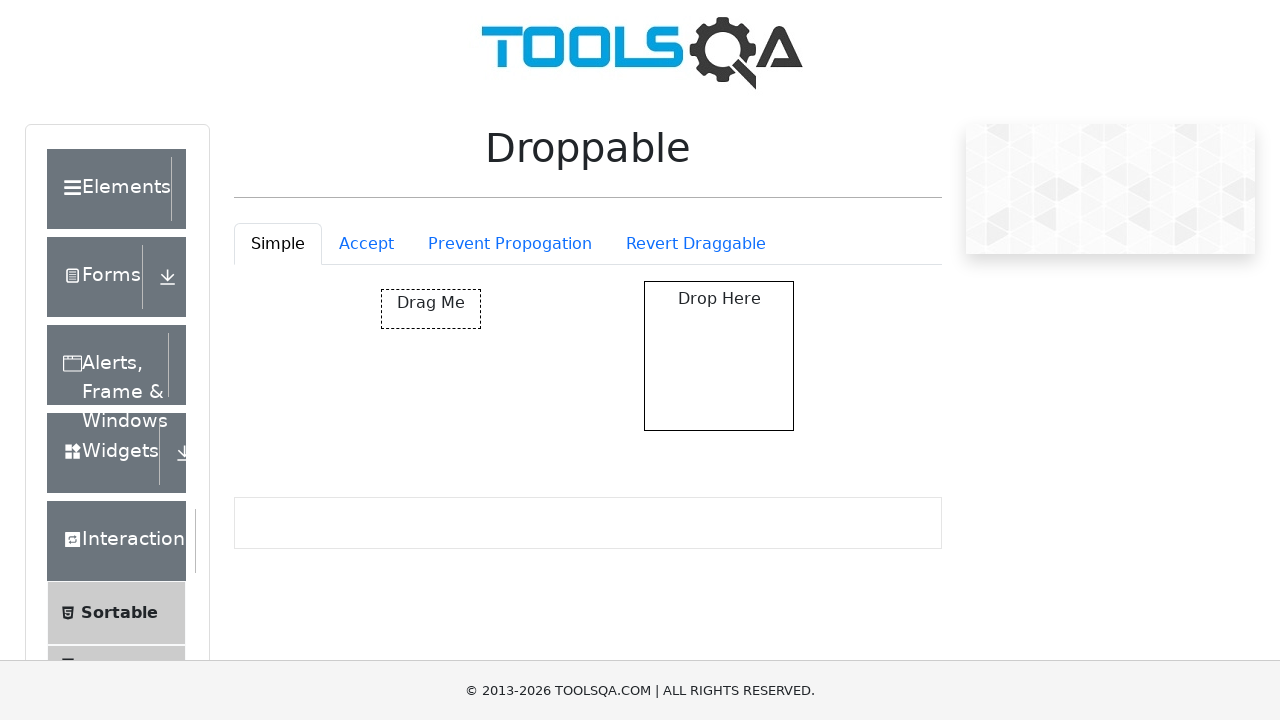

Located the 'Drop here' target area
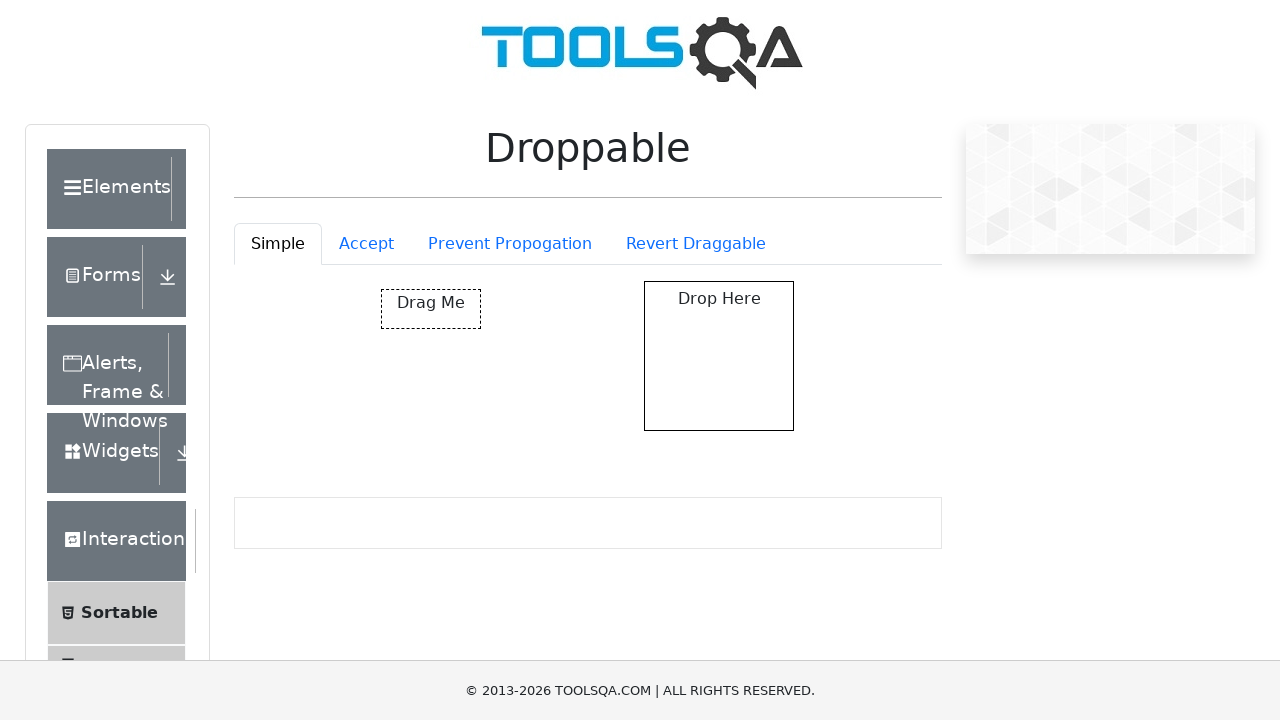

Dragged 'Drag me' element onto the drop target area at (719, 356)
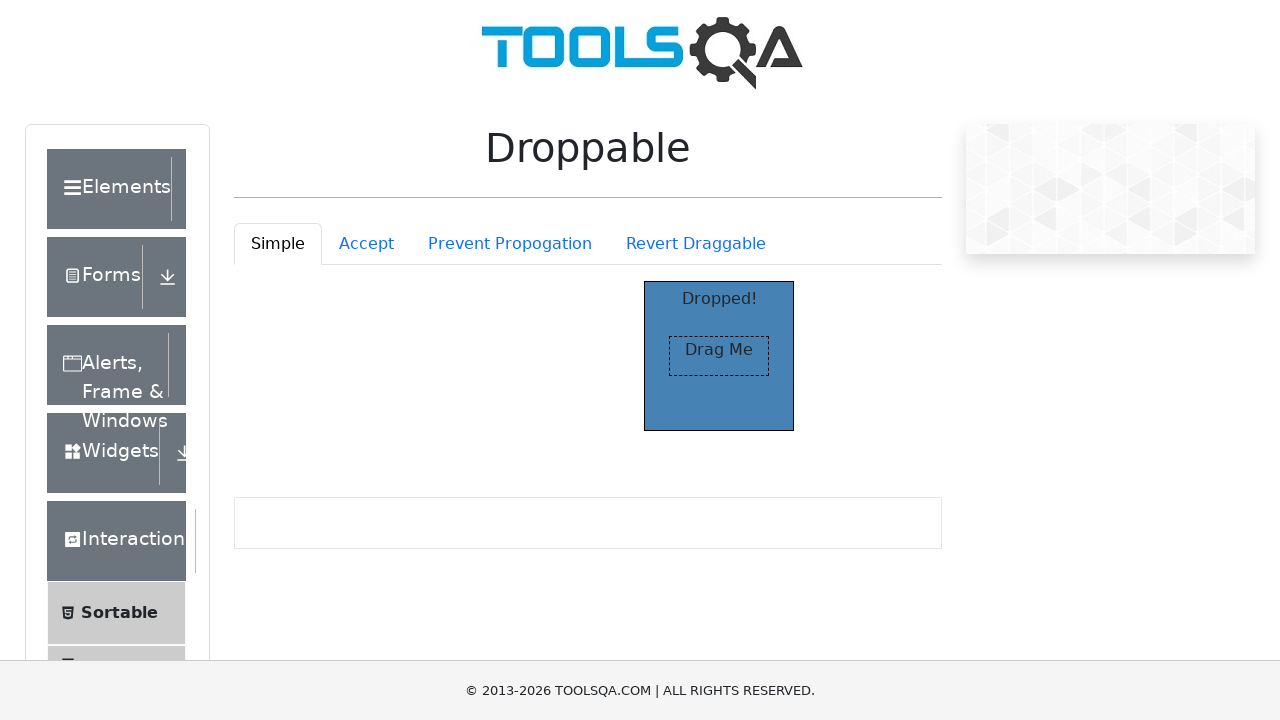

Verified that 'Dropped!' text is now visible
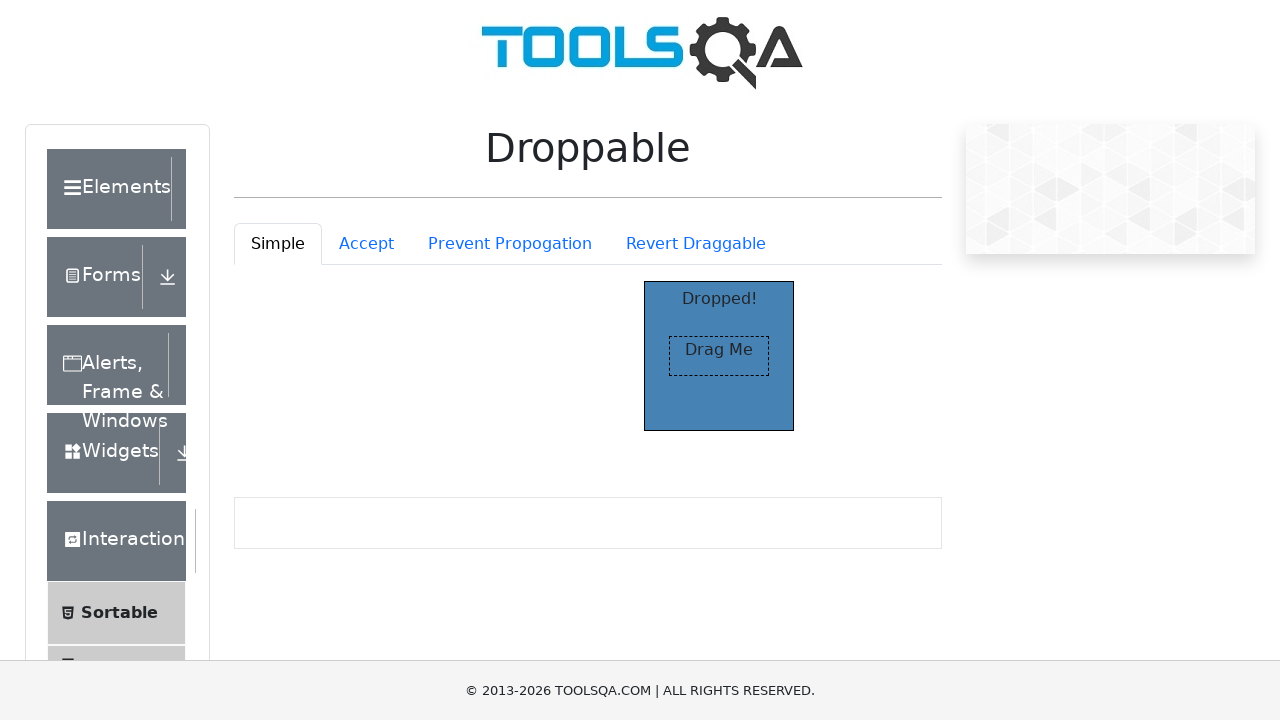

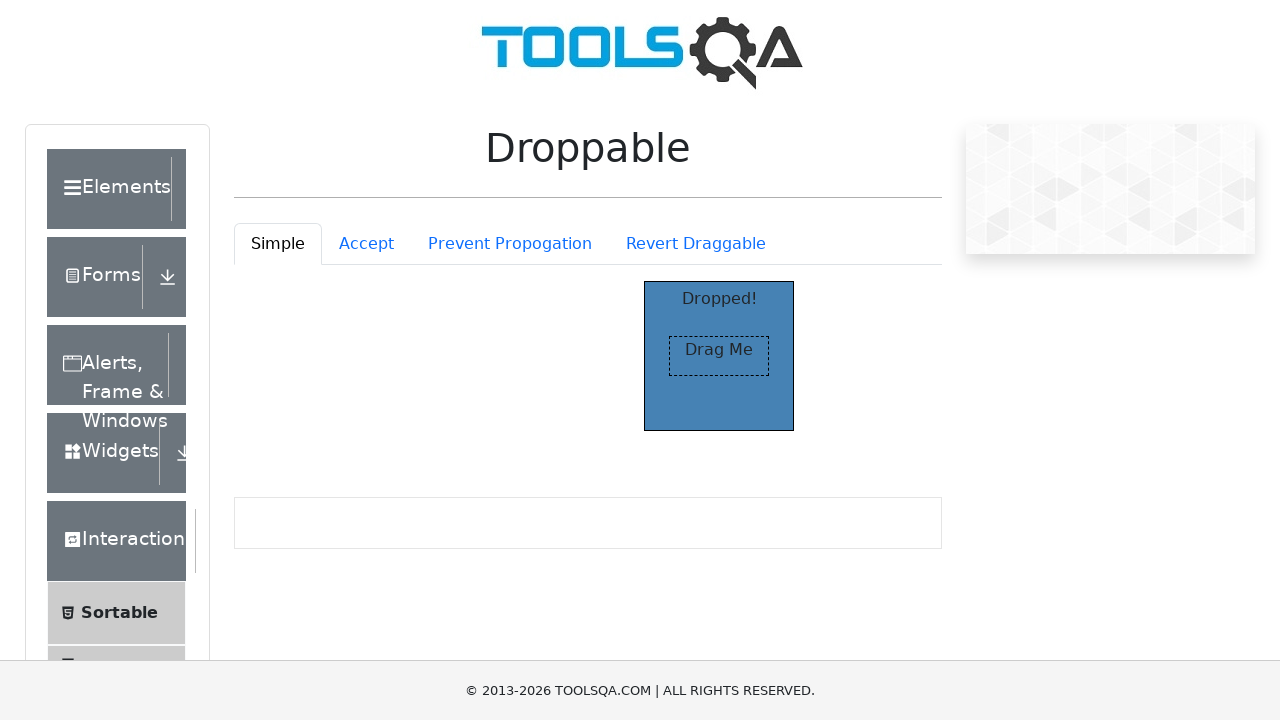